Tests pointer event properties by performing a sequence of pointer actions (move, down, move with offset, up) and verifying the events are recorded on the page.

Starting URL: https://selenium.dev/selenium/web/pointerActionsPage.html

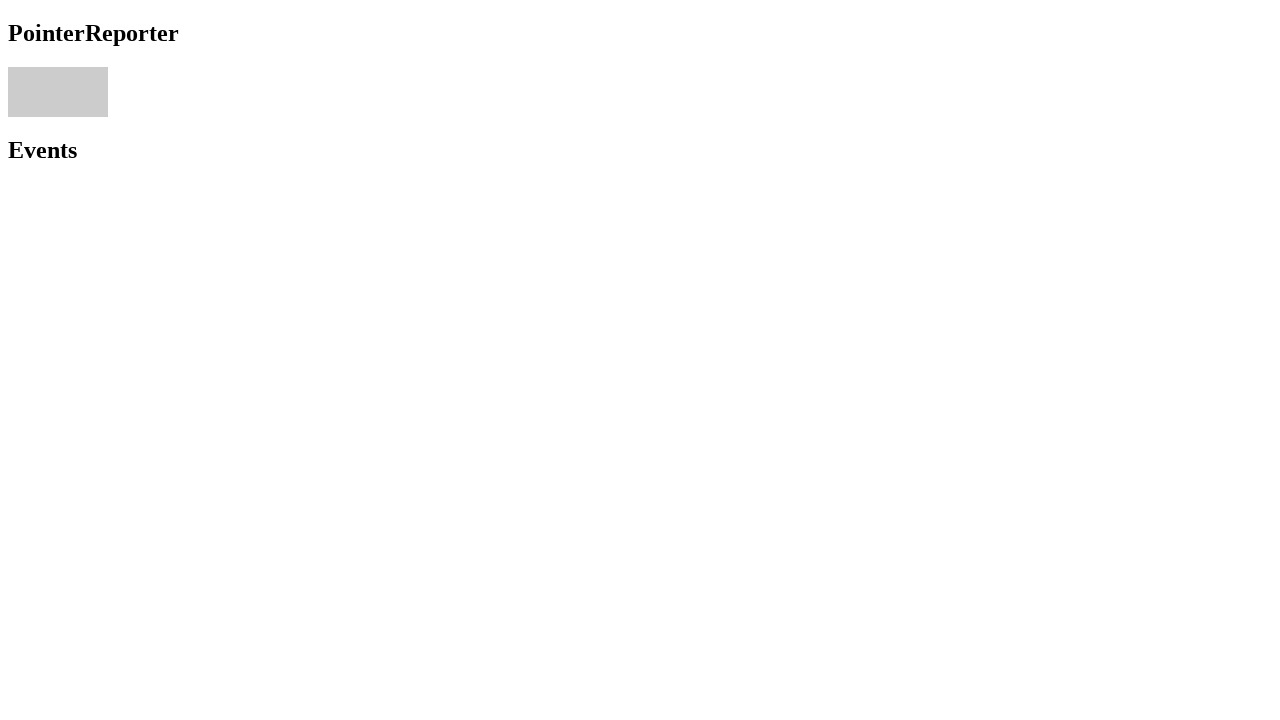

Located pointer area element
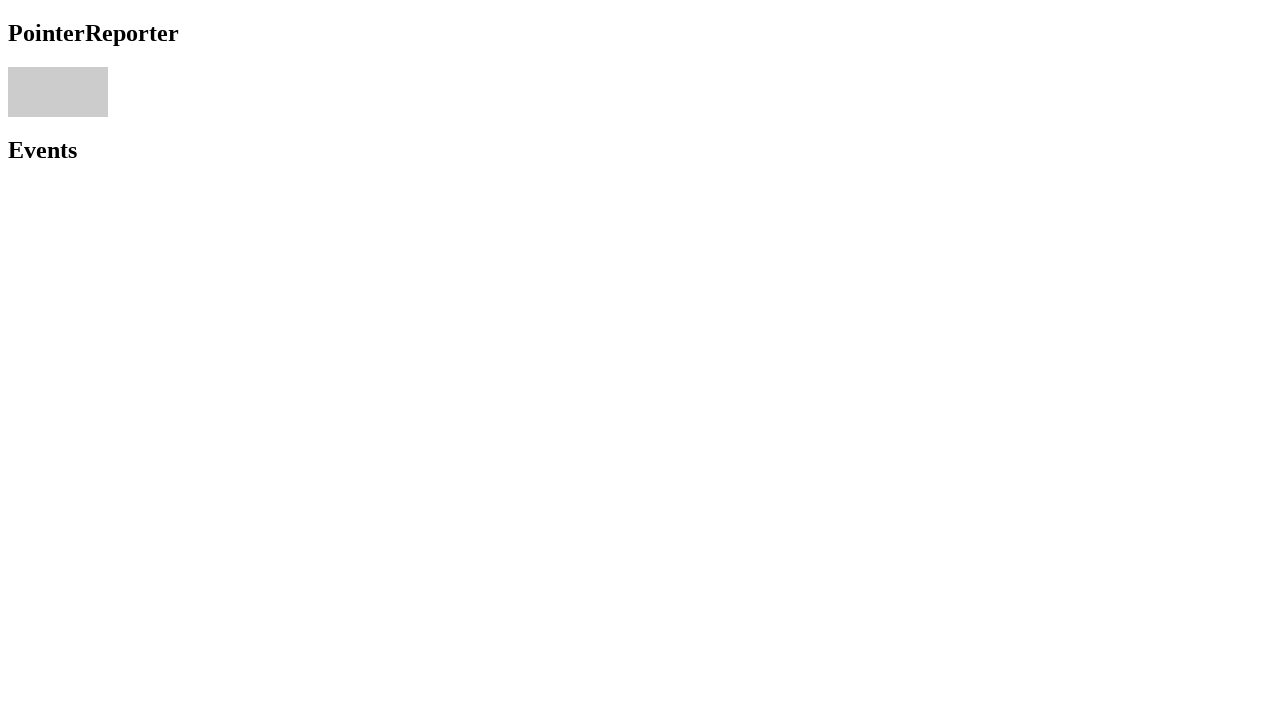

Retrieved bounding box of pointer area
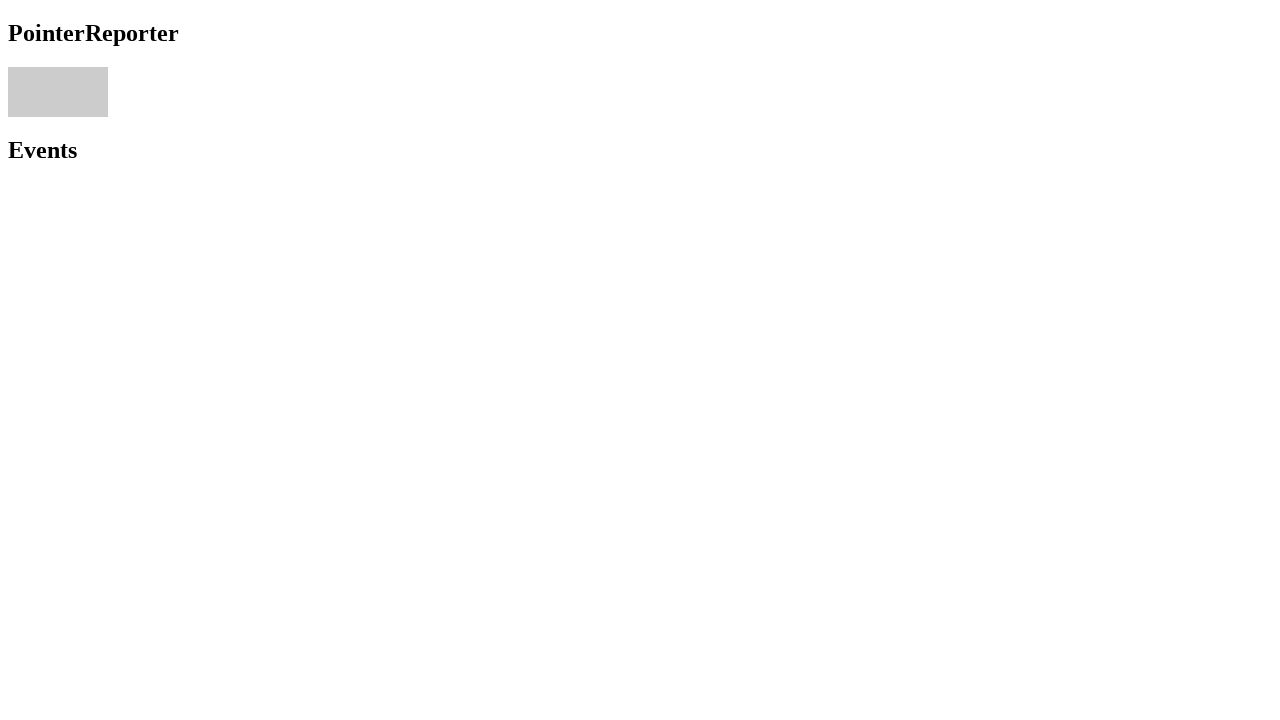

Calculated center coordinates of pointer area
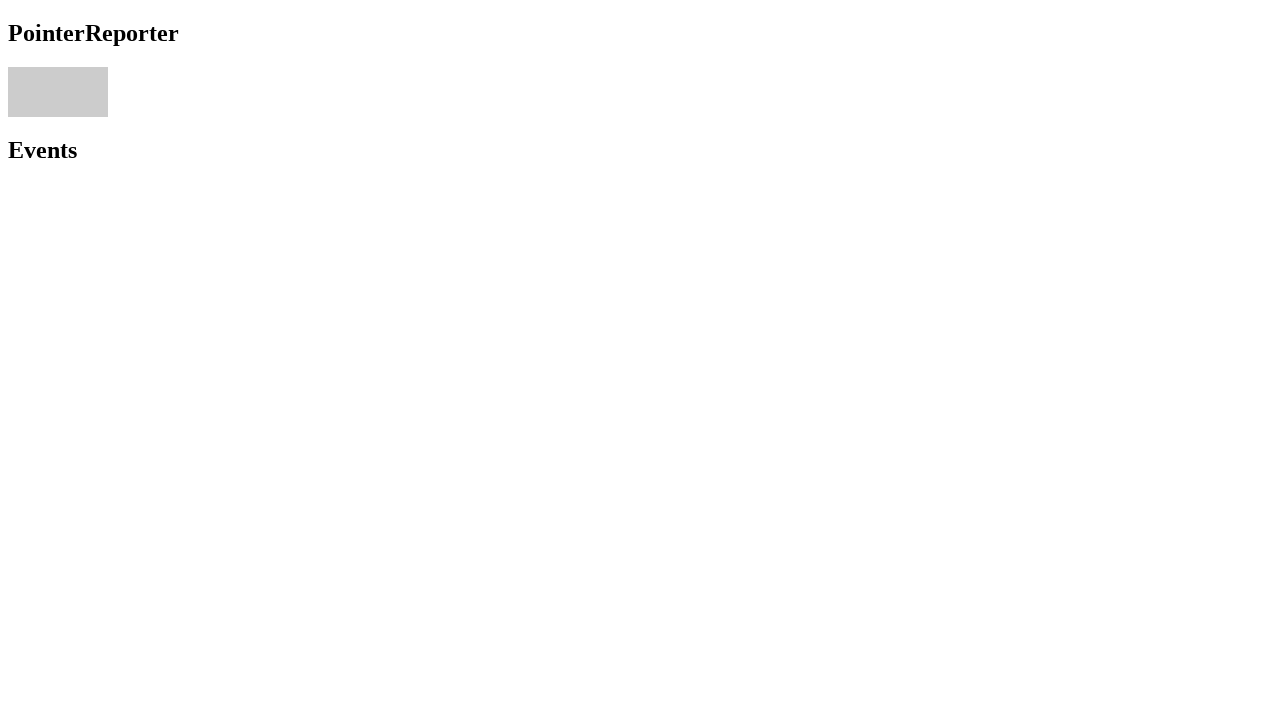

Moved mouse to center of pointer area at (58, 92)
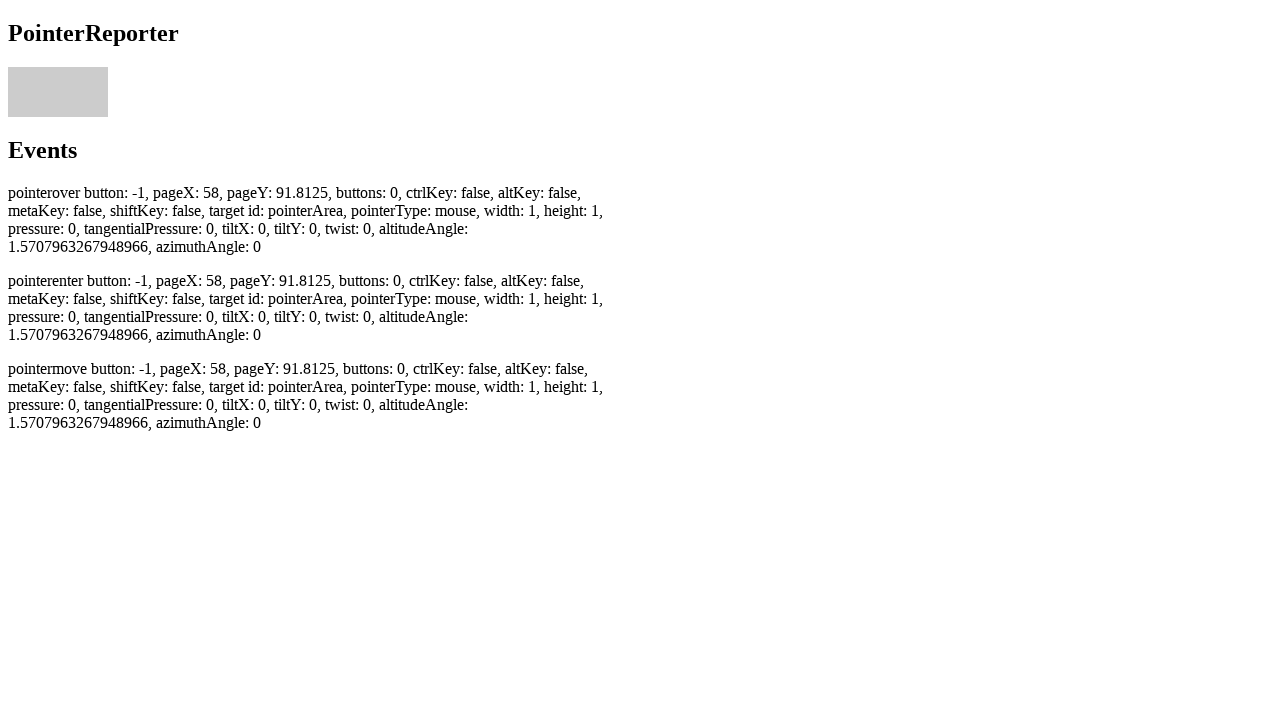

Performed mouse down action at center at (58, 92)
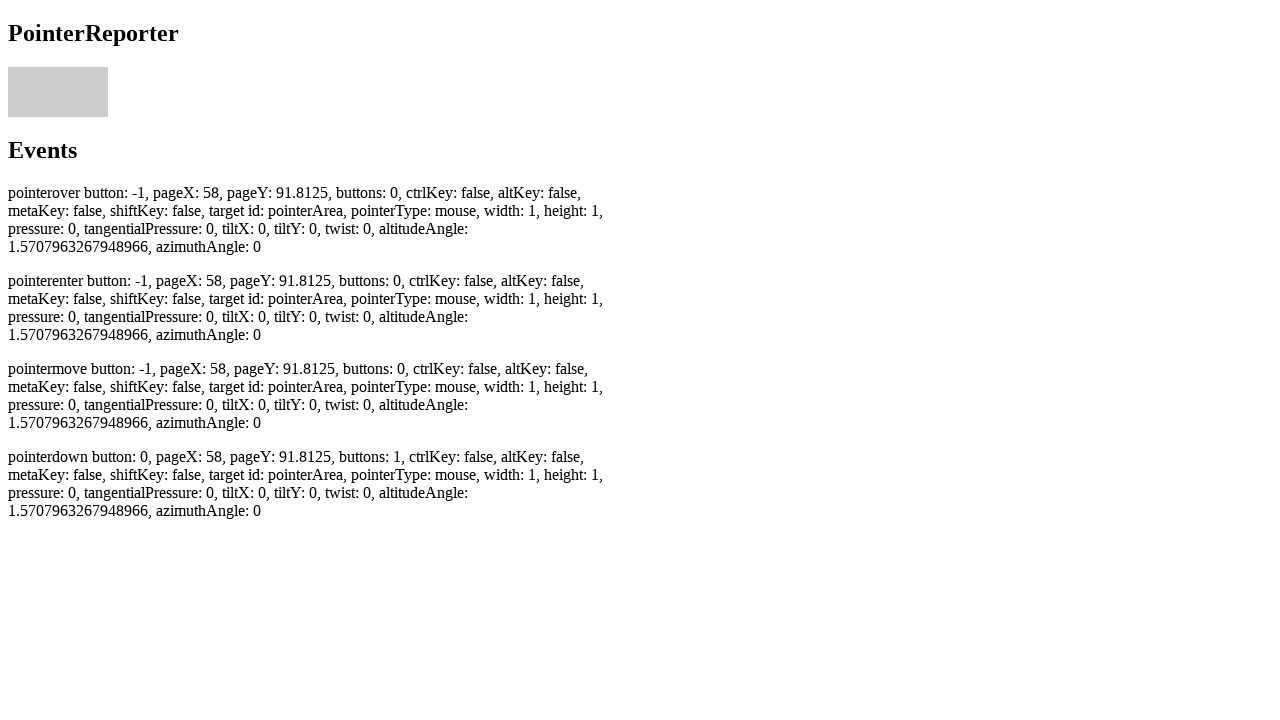

Moved mouse by offset (2, 2) from center at (60, 94)
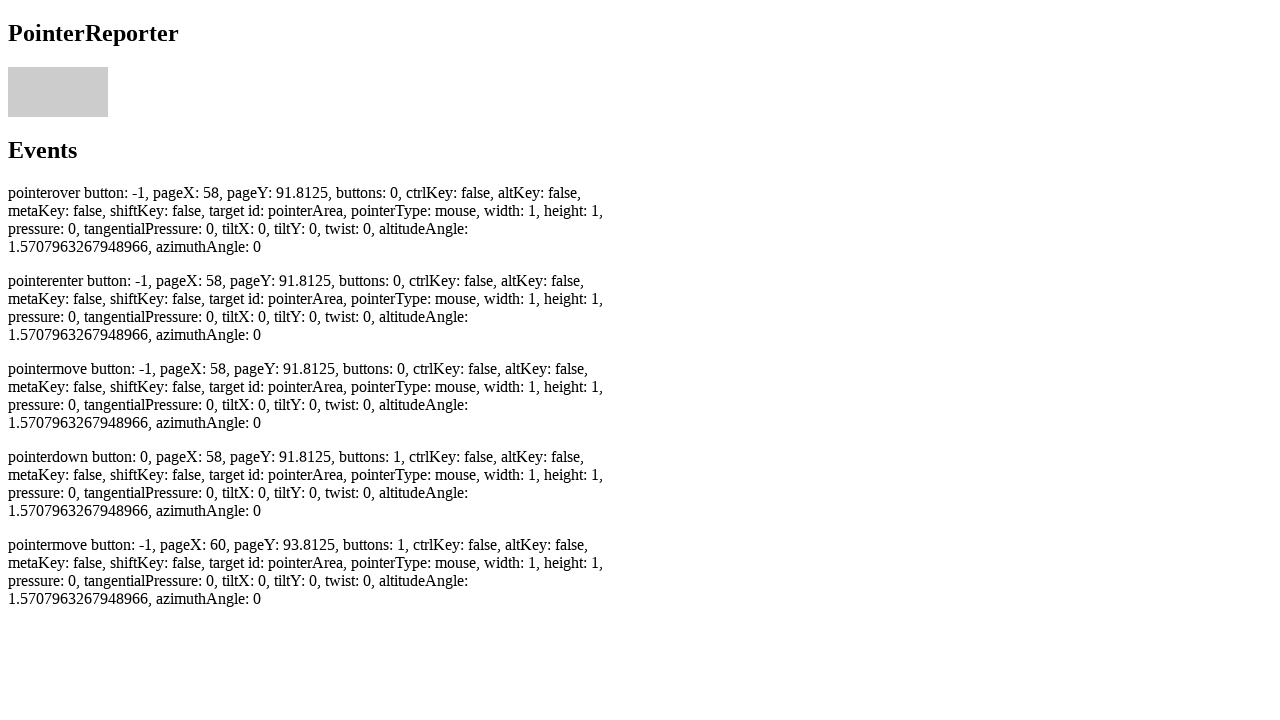

Performed mouse up action at (60, 94)
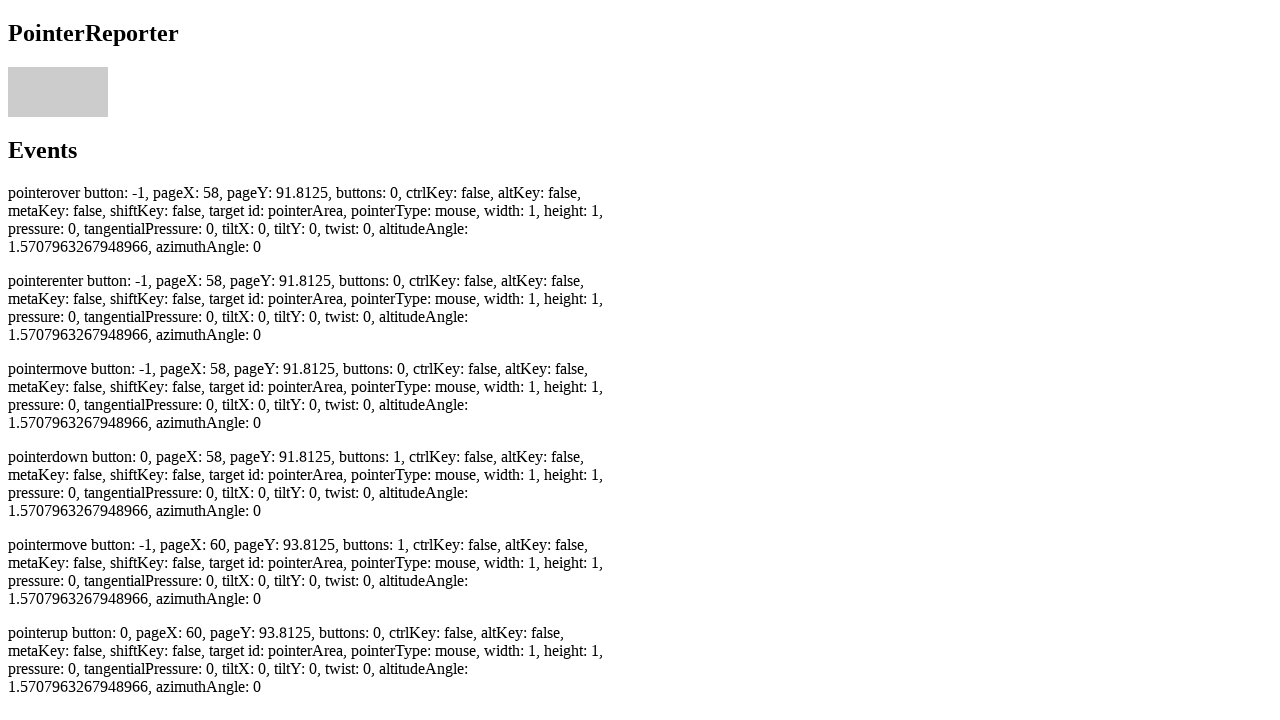

Pointer move event recorded on page
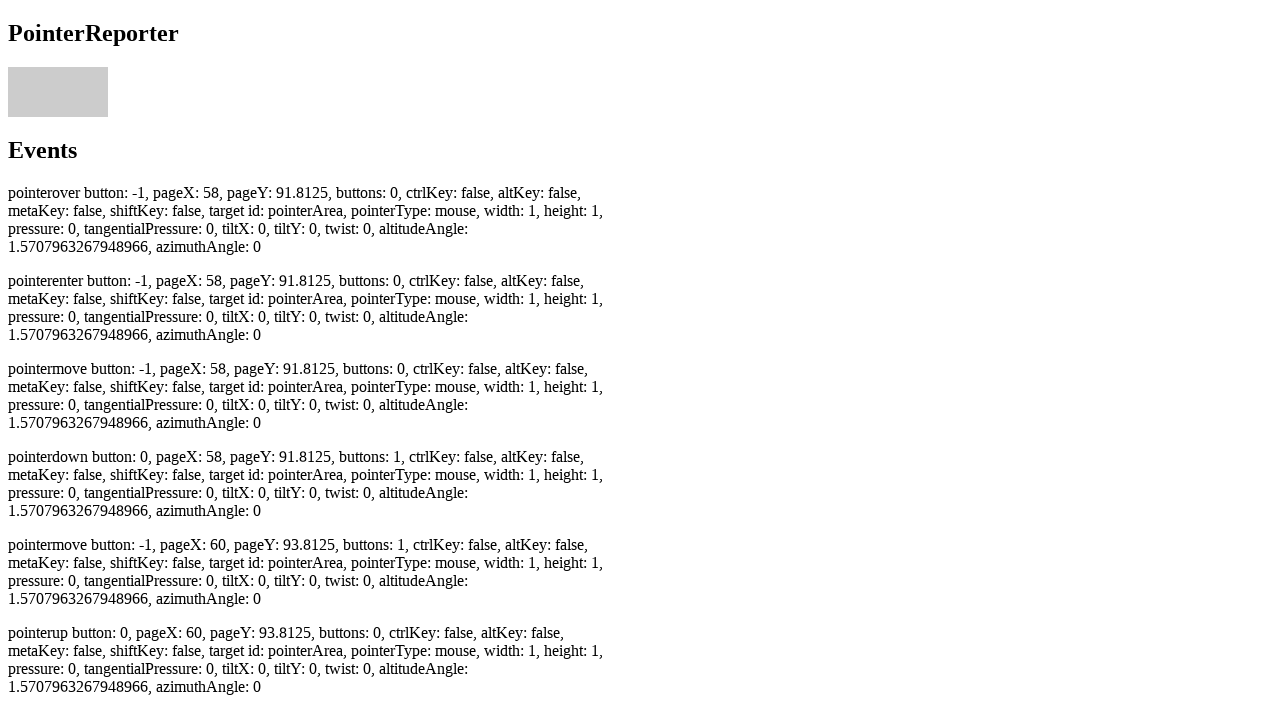

Pointer down event recorded on page
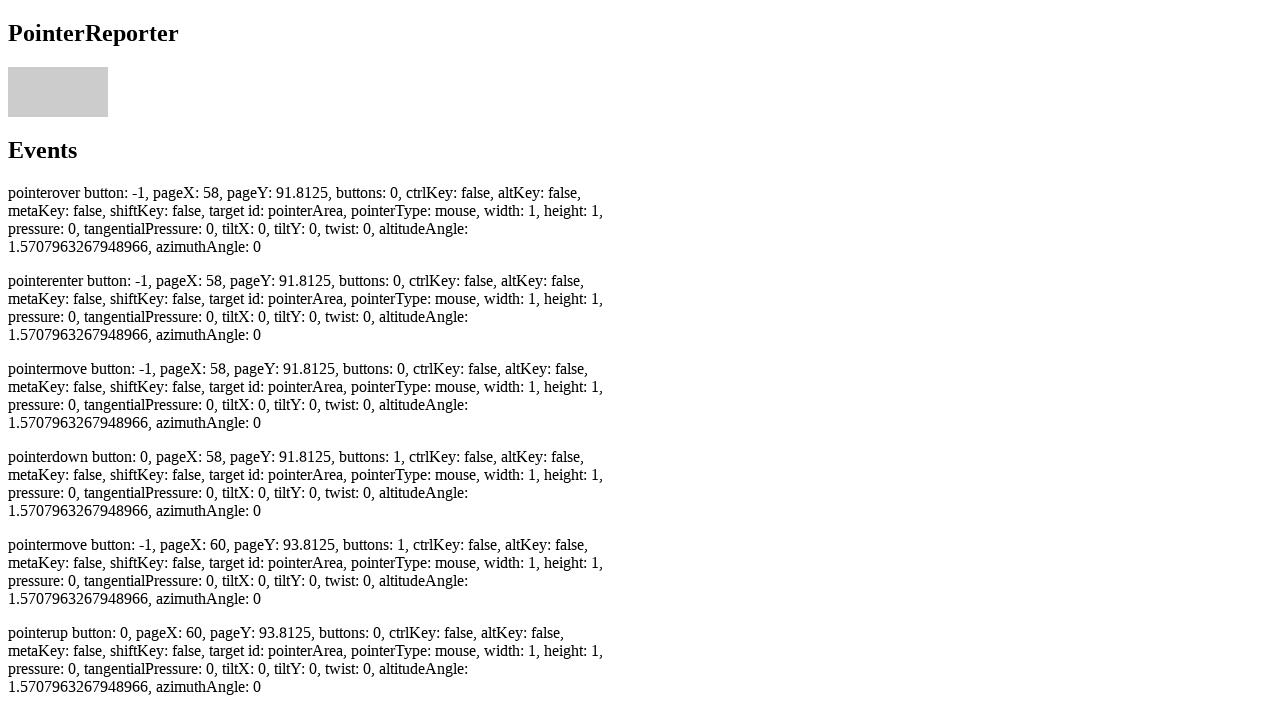

Pointer up event recorded on page
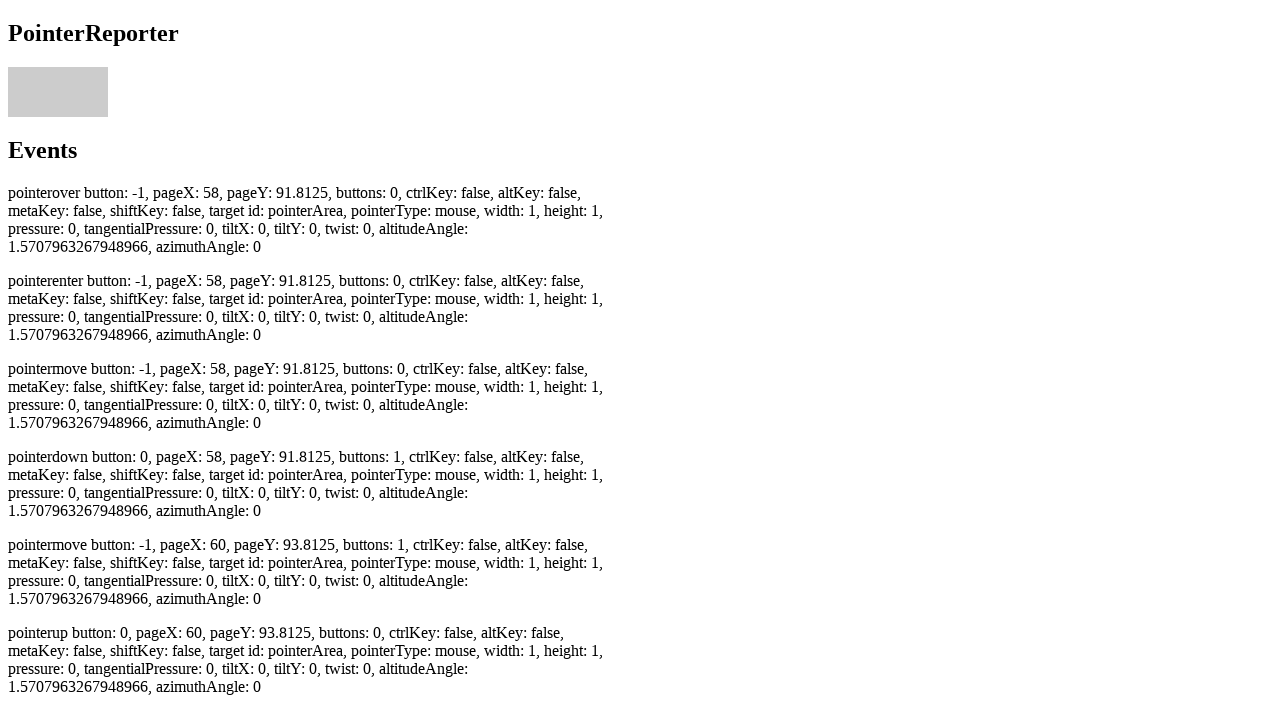

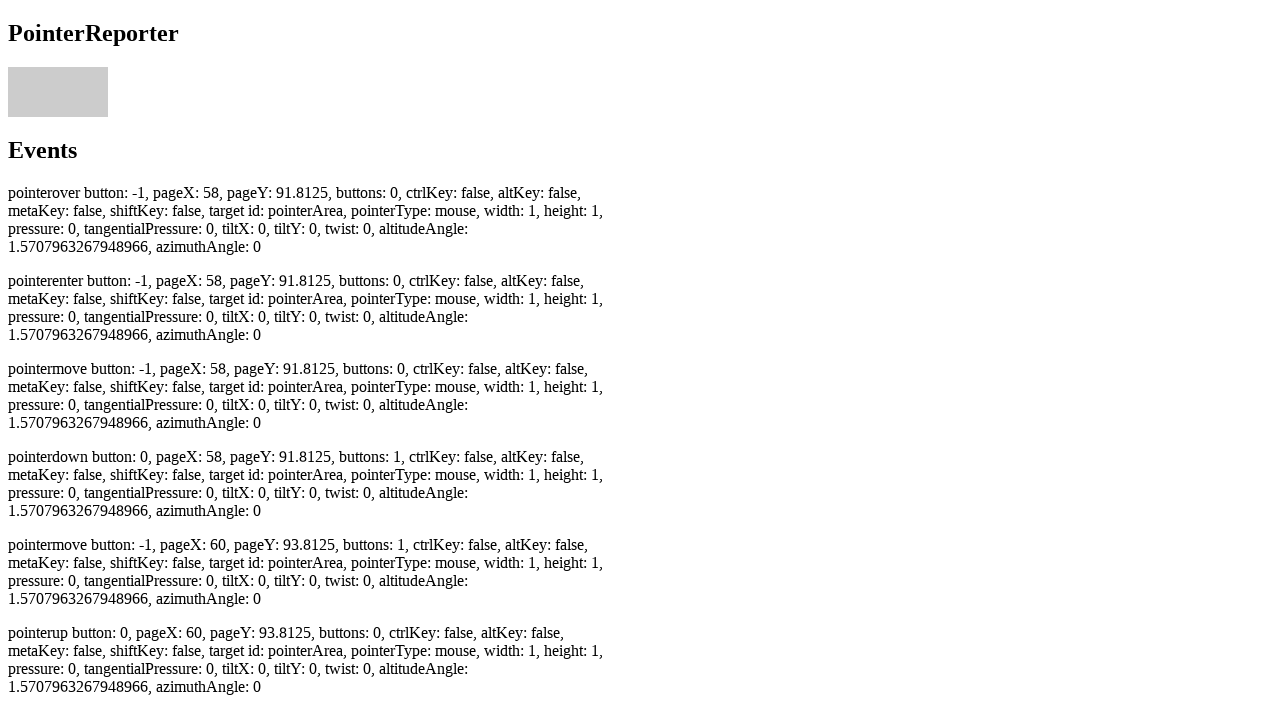